Tests a resume submission form by filling in name, email, and city fields, and attempts to upload a file

Starting URL: https://lenoxexsearch.com/submit-resume/

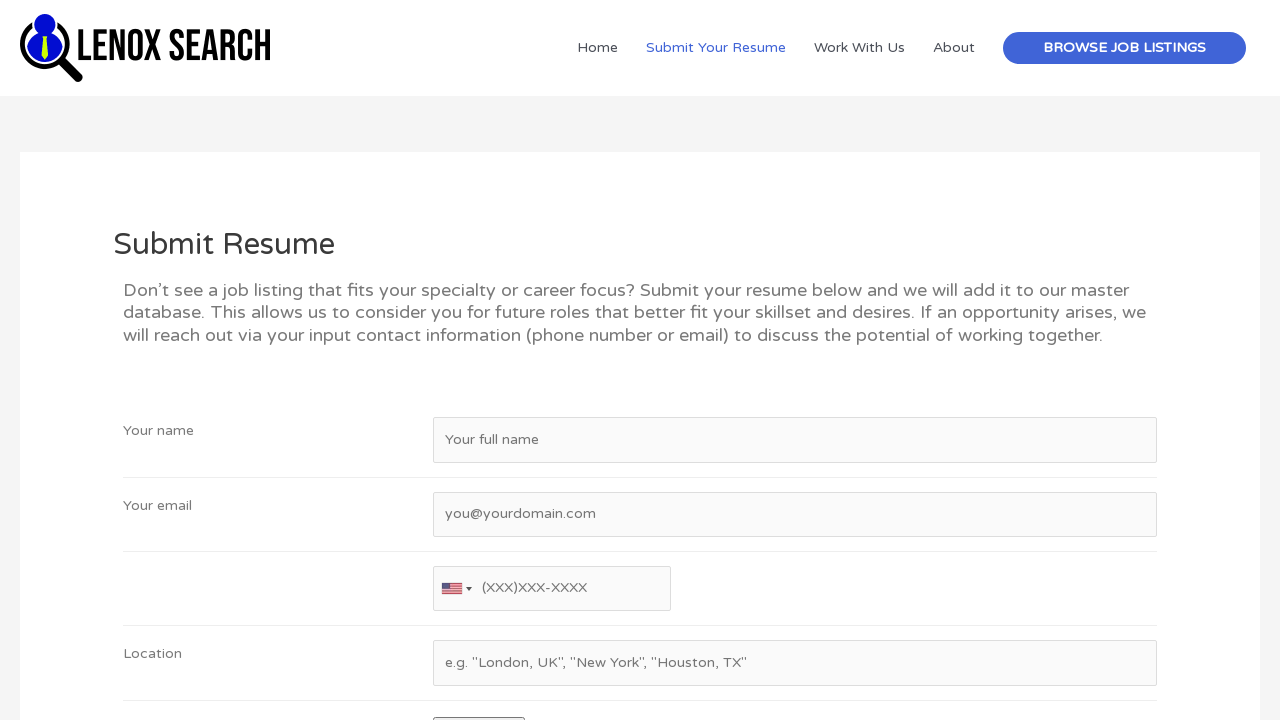

Filled candidate name field with 'Maria Johnson' on #candidate_name
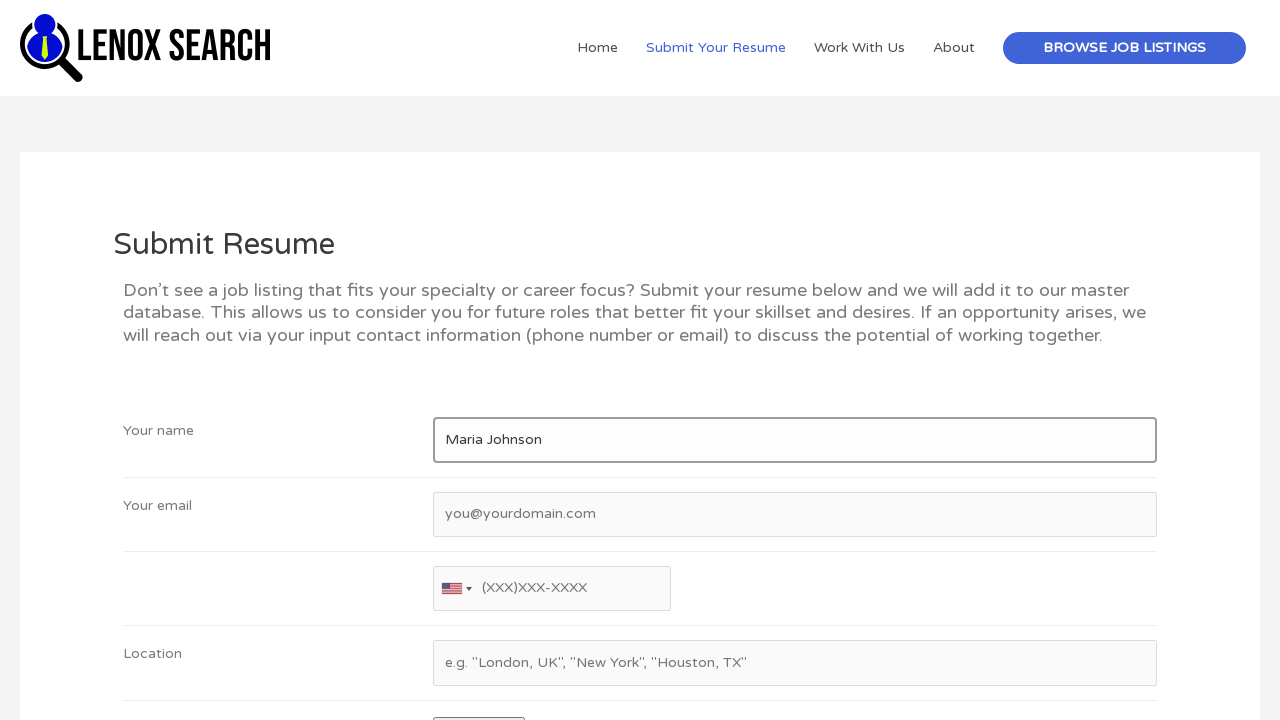

Filled candidate email field with 'maria.johnson@email.com' on #candidate_email
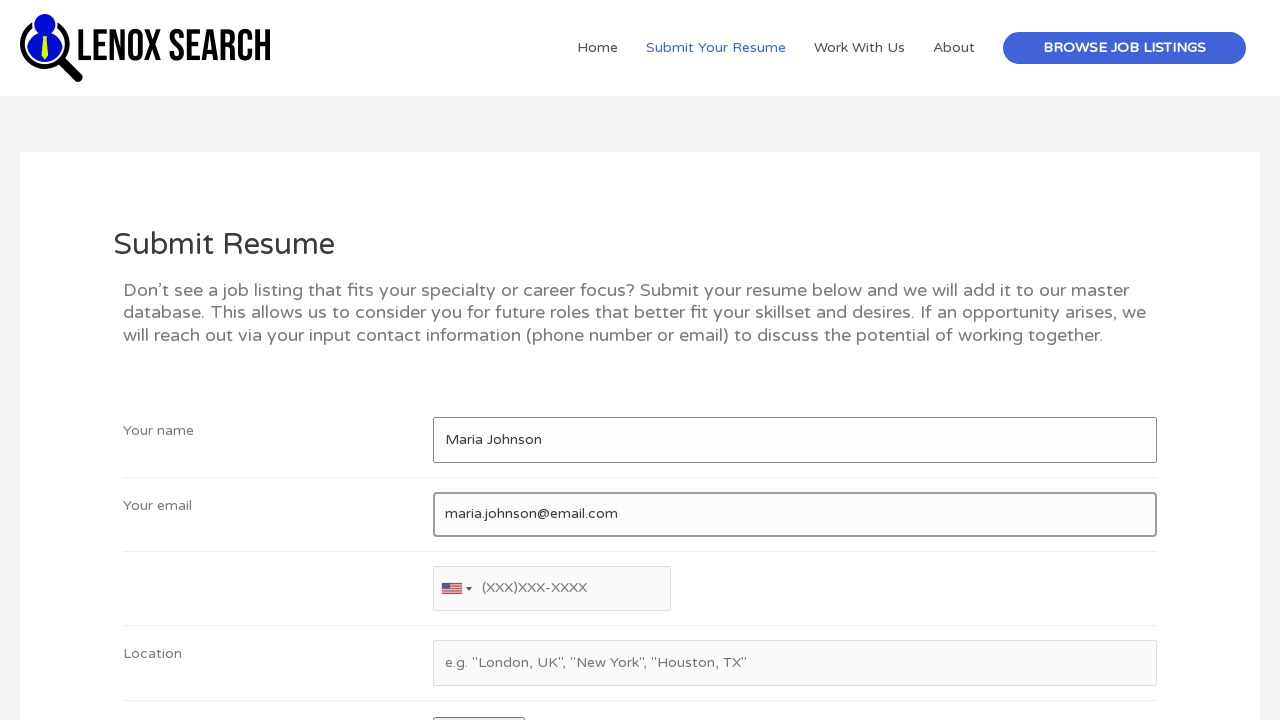

Filled candidate location field with 'Chicago, IL' on #candidate_location
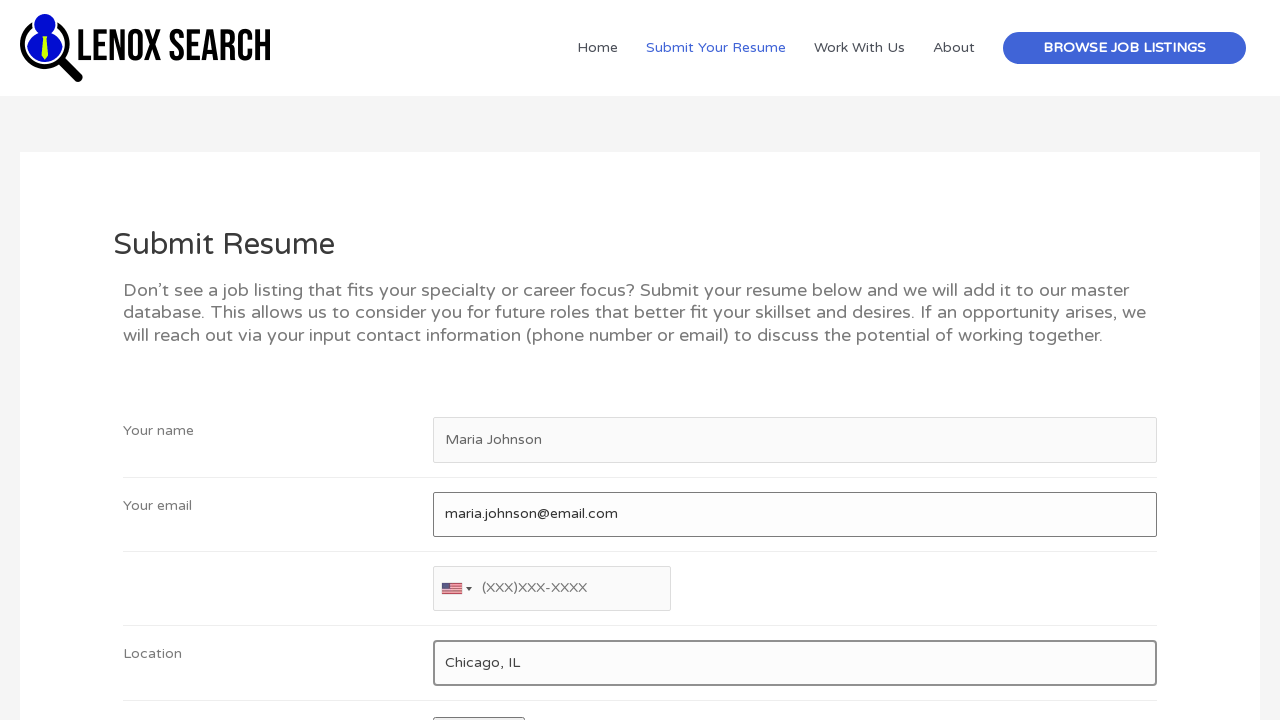

Attempted to set input files for resume upload (placeholder - no file provided)
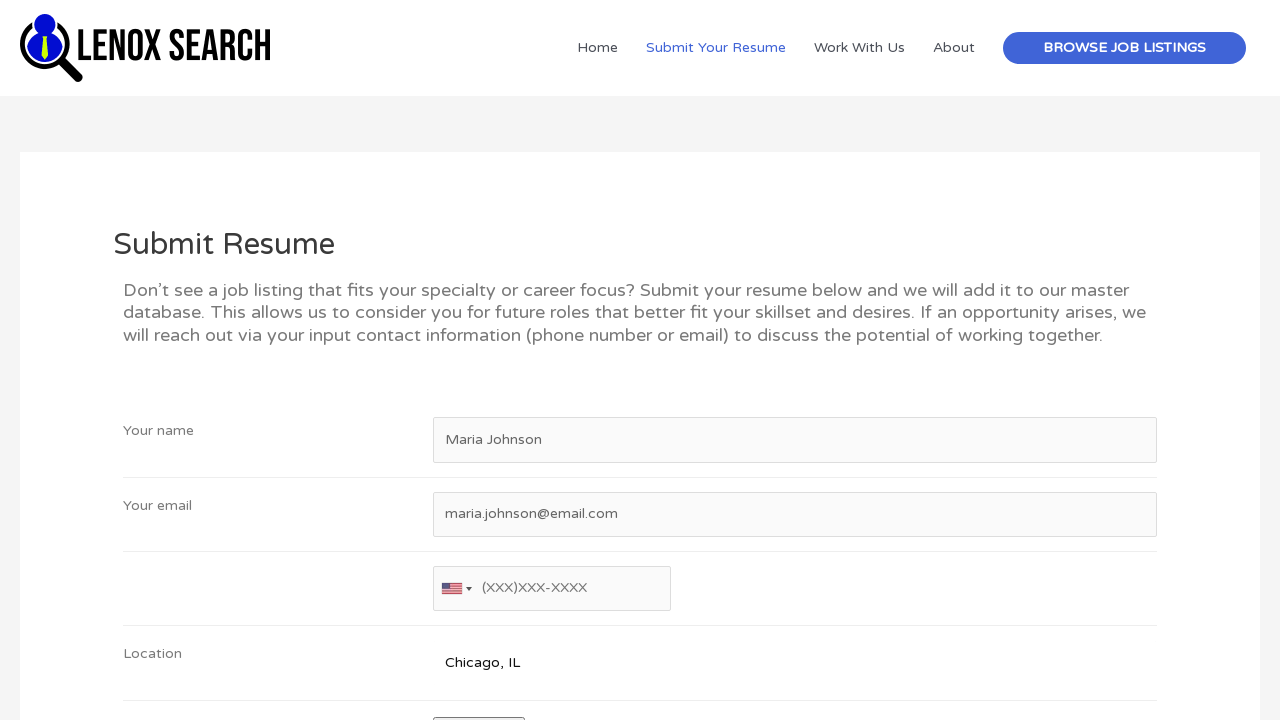

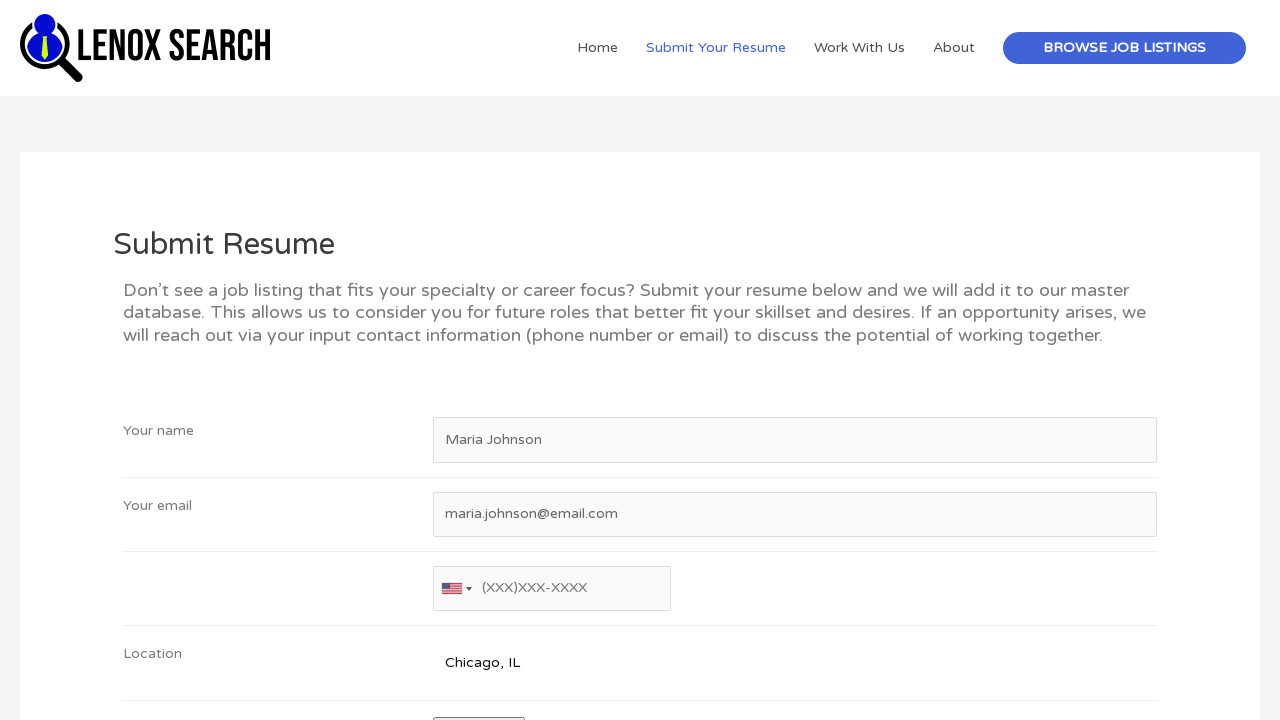